Tests file upload functionality by uploading a text file and verifying it appears in the uploaded files list

Starting URL: https://the-internet.herokuapp.com/upload

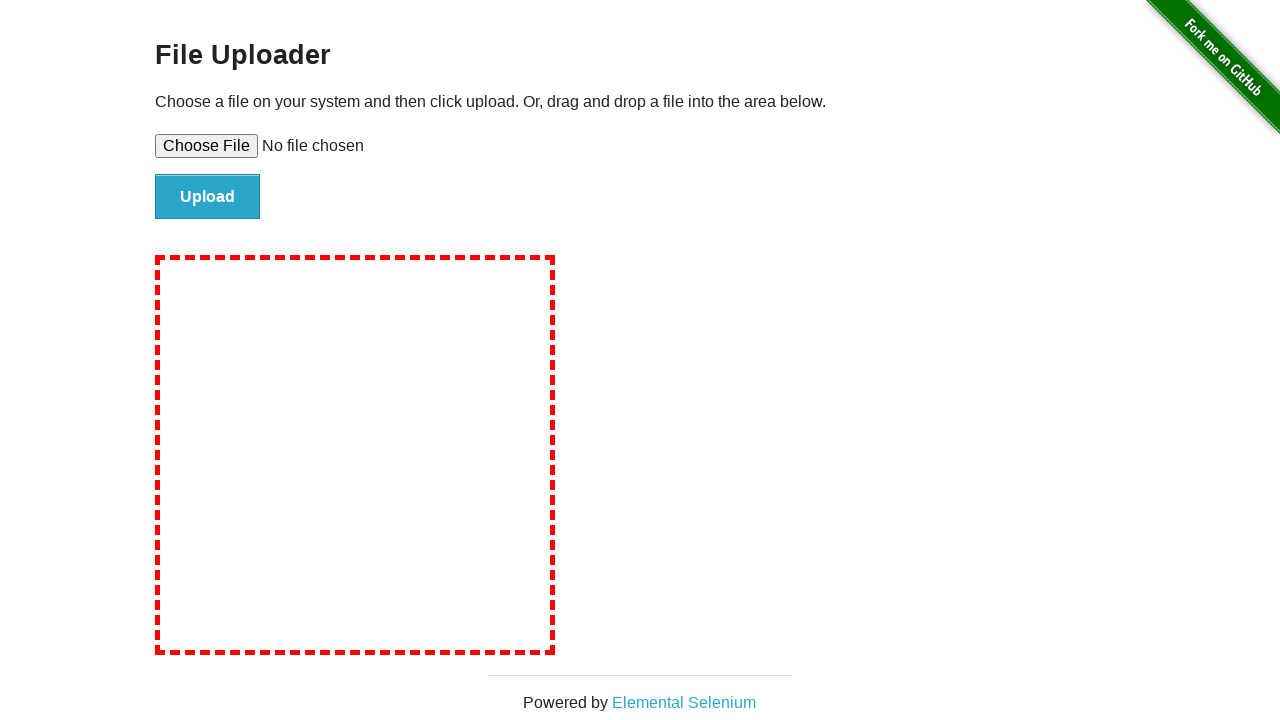

Created temporary text file for upload testing
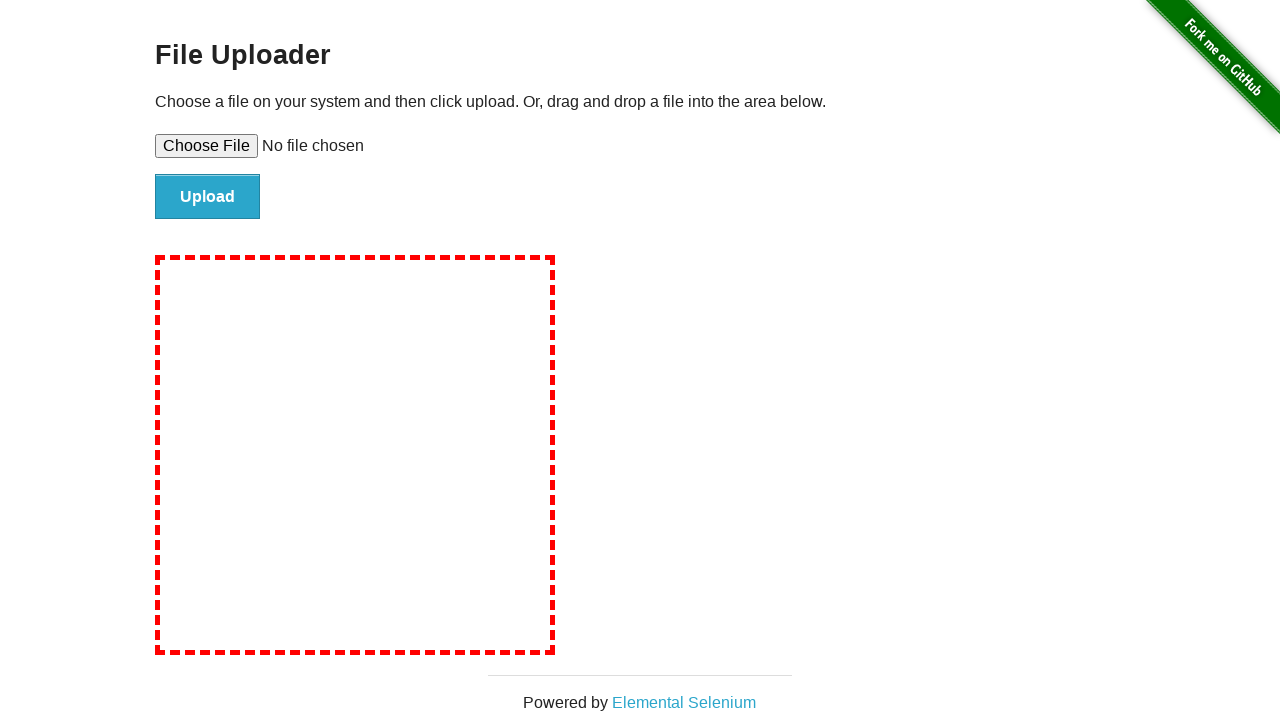

Set input file to upload: tmpg4tay74u.txt
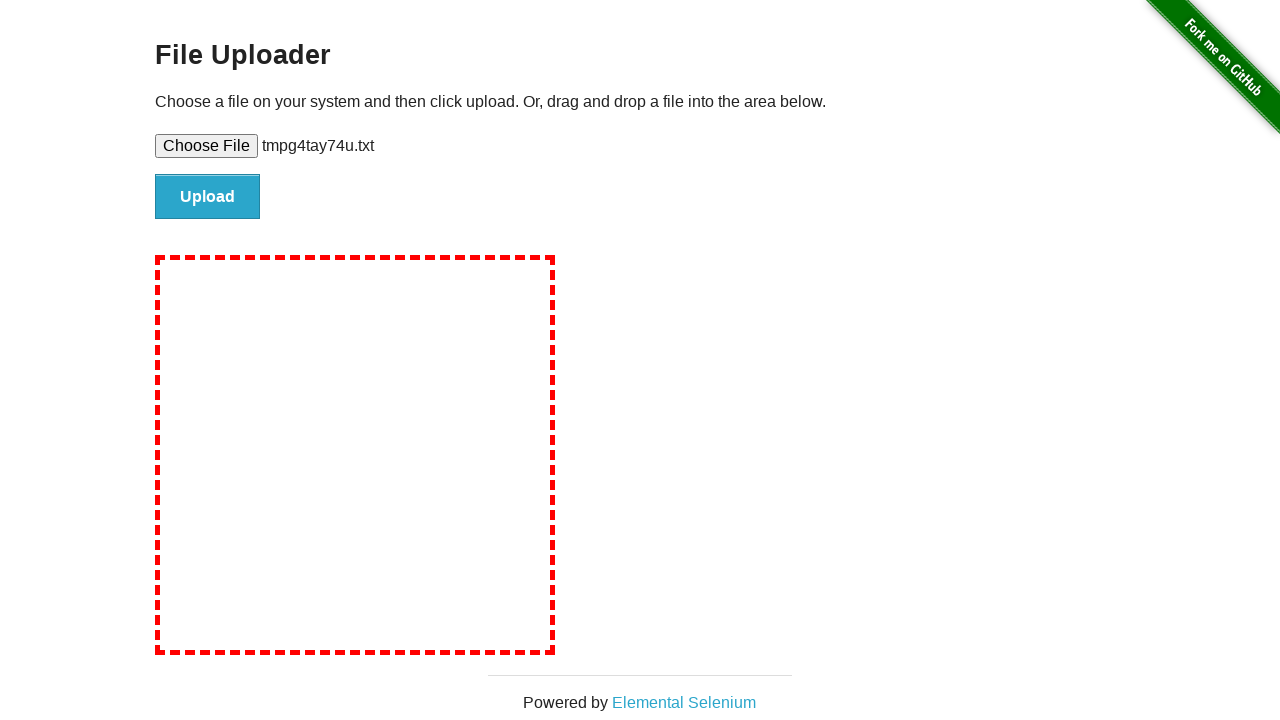

Clicked file submit button at (208, 197) on #file-submit
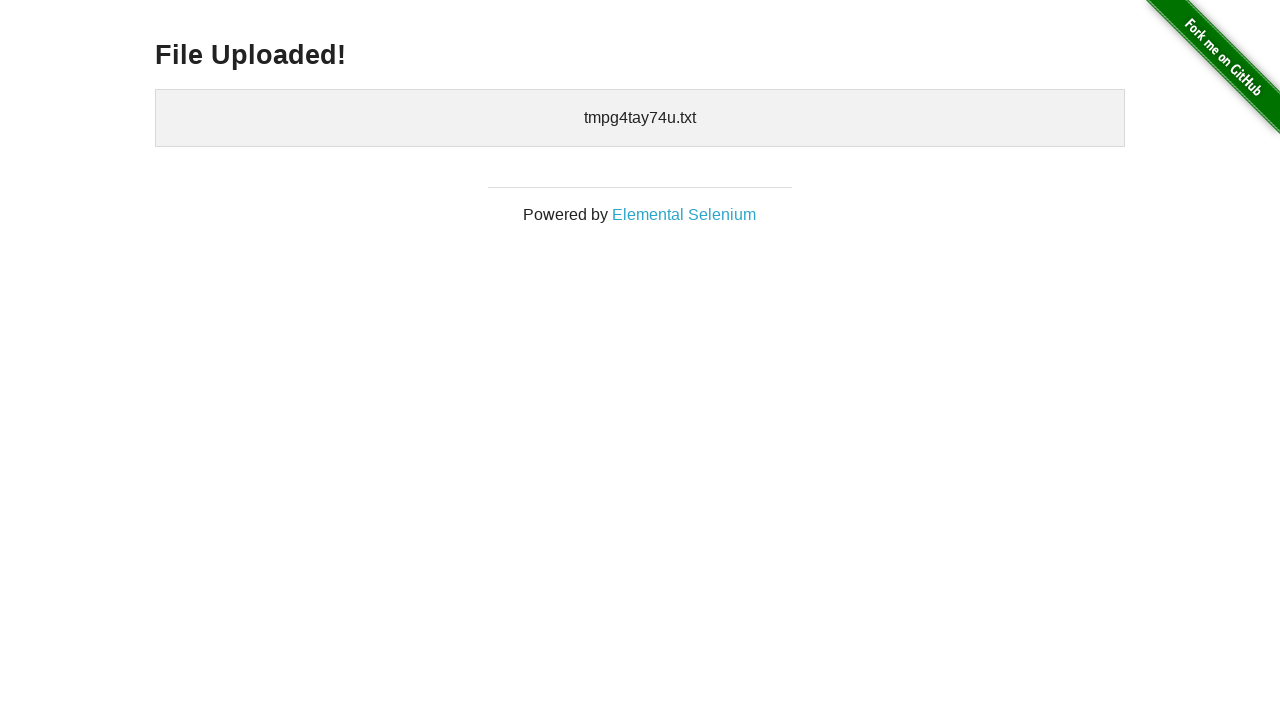

Uploaded files section loaded
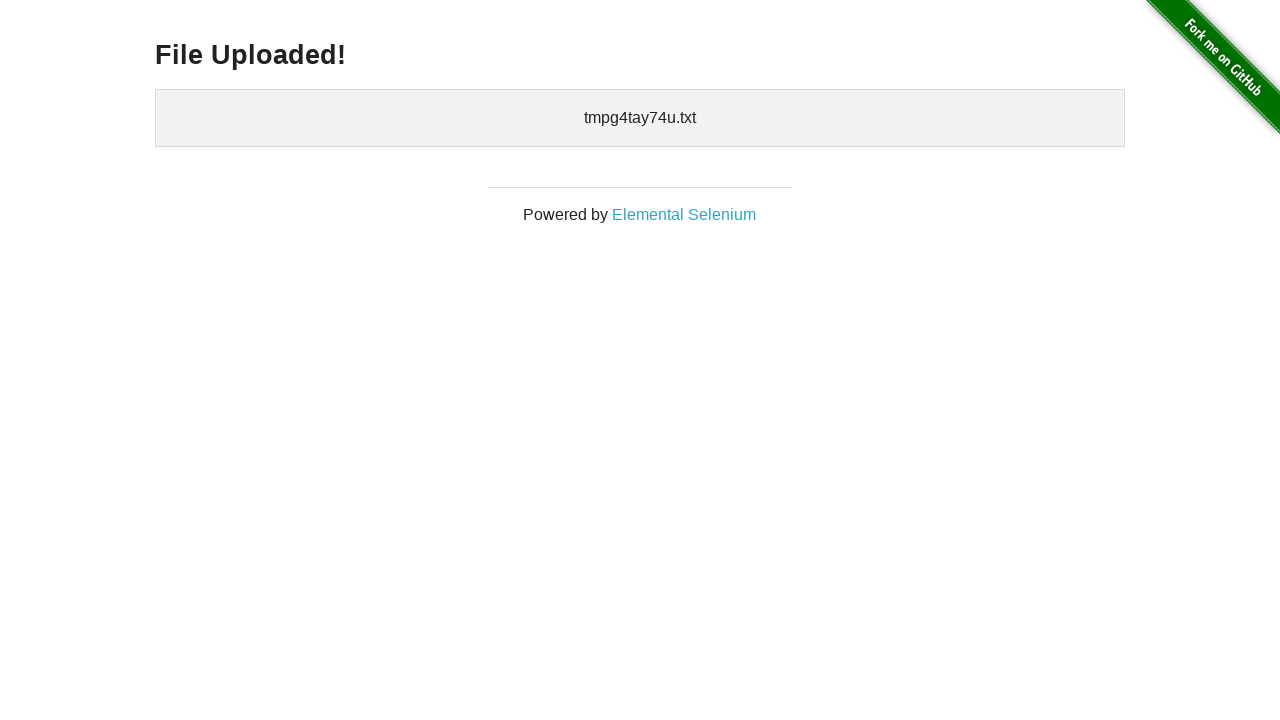

Retrieved text content from uploaded files section
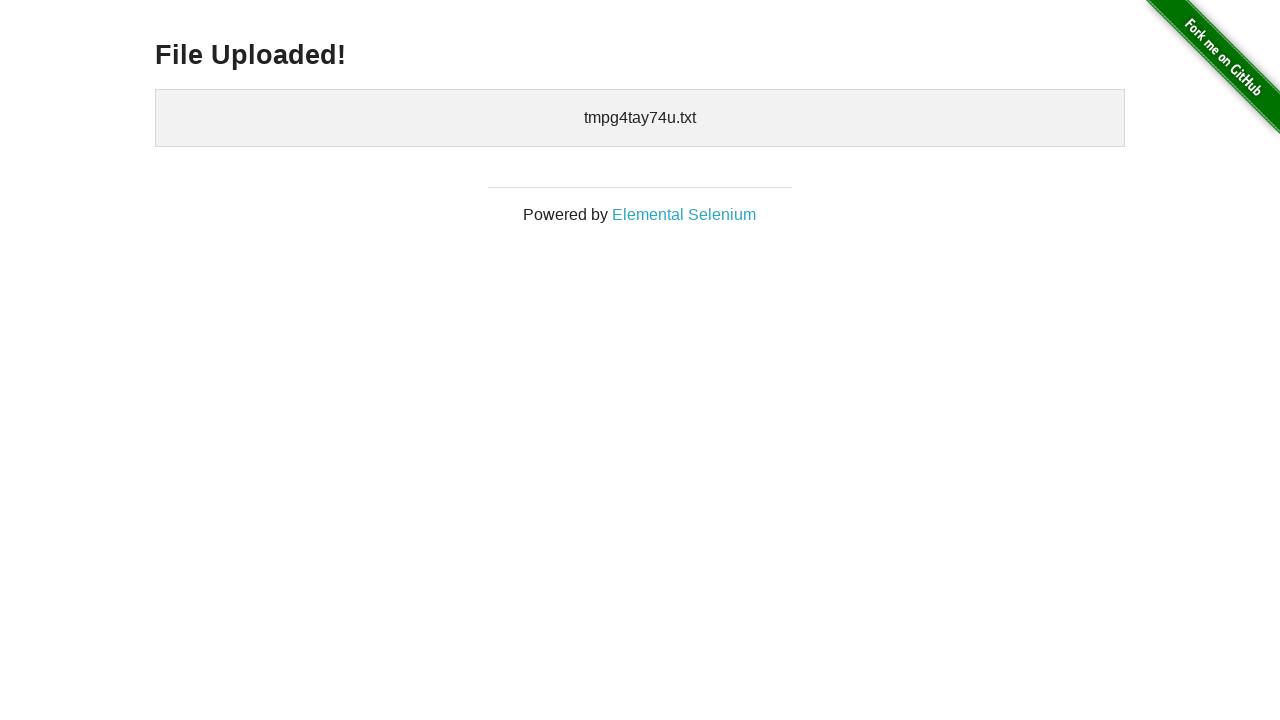

Verified uploaded filename 'tmpg4tay74u.txt' appears in uploaded files list
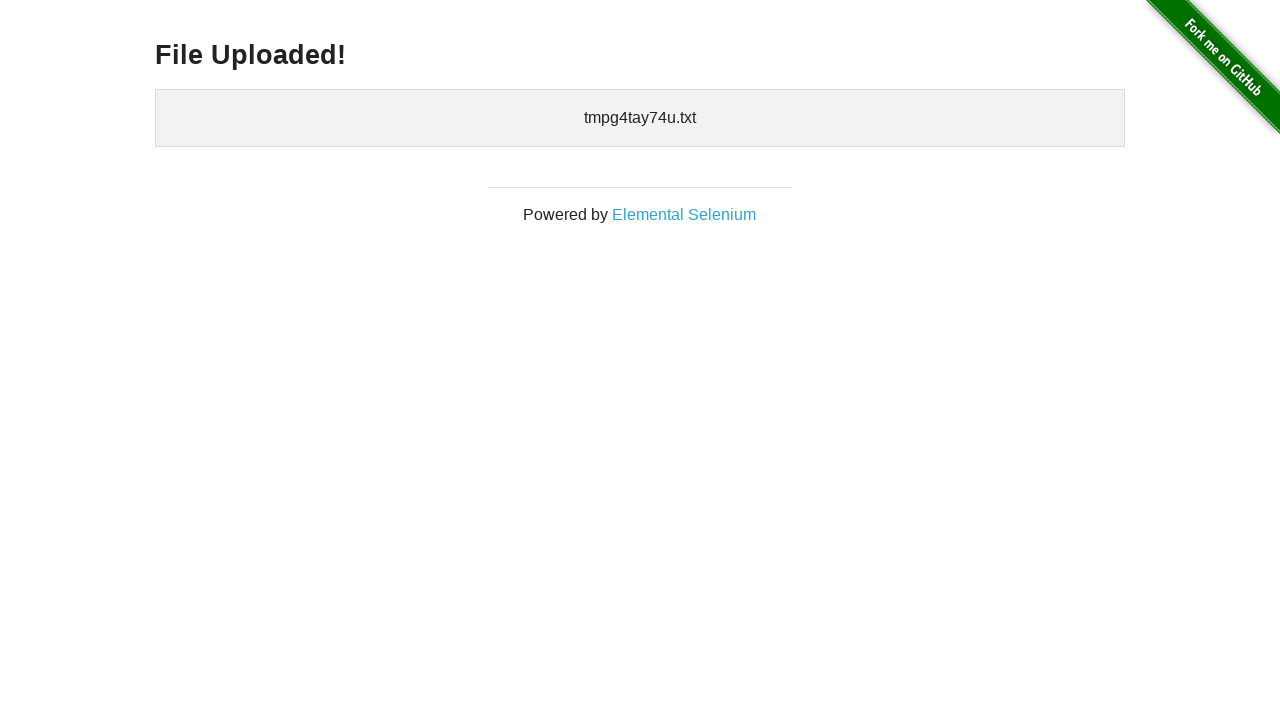

Cleaned up temporary file
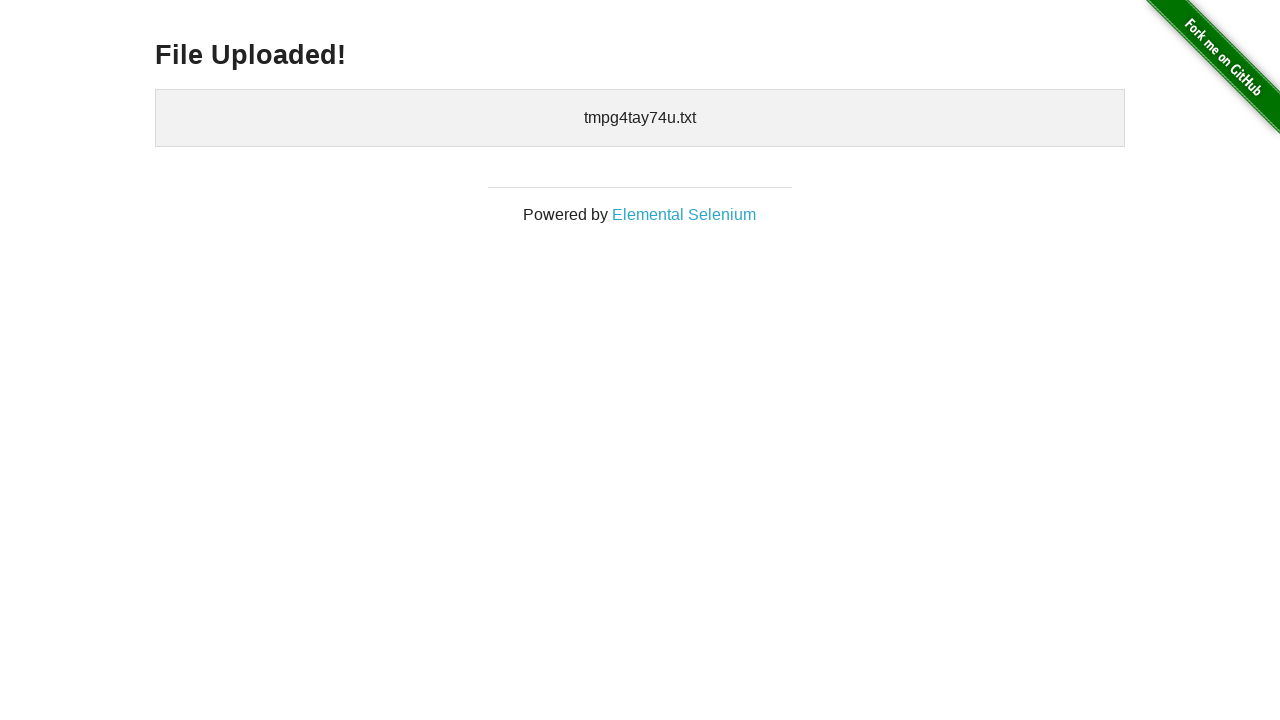

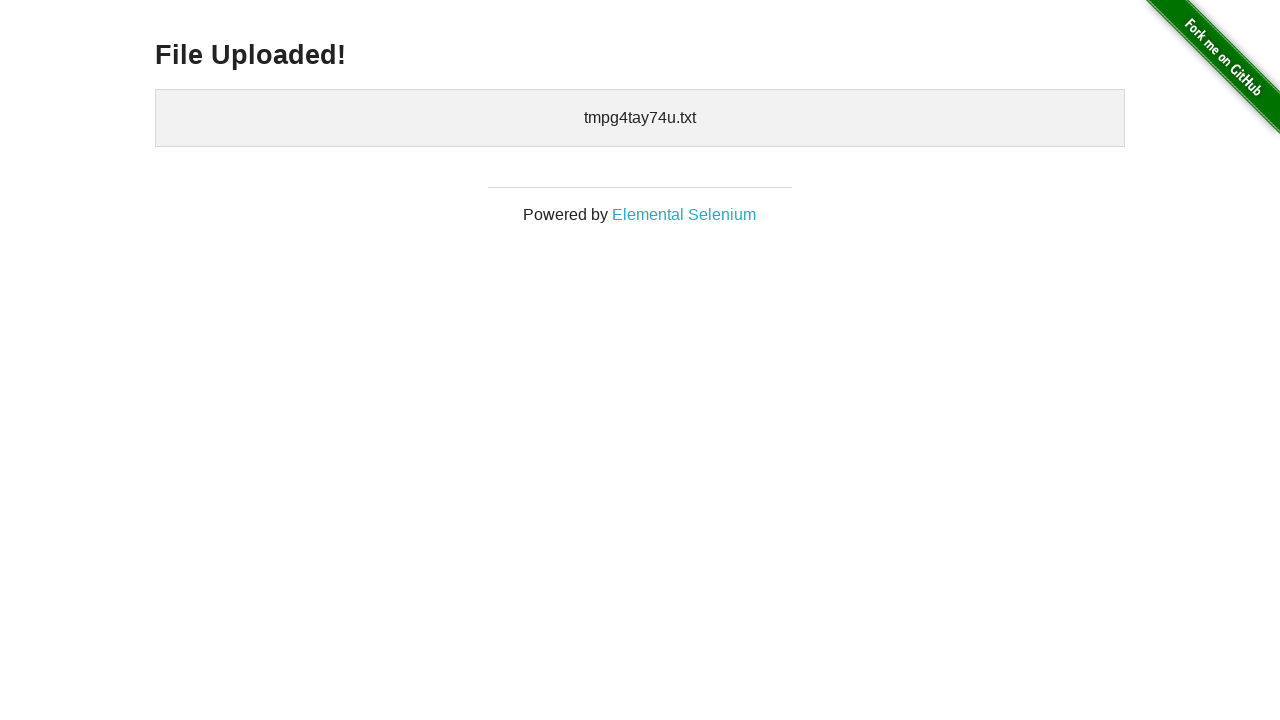